Verifies the page title is "Selenium: Login Form"

Starting URL: https://training-support.net/webelements/login-form

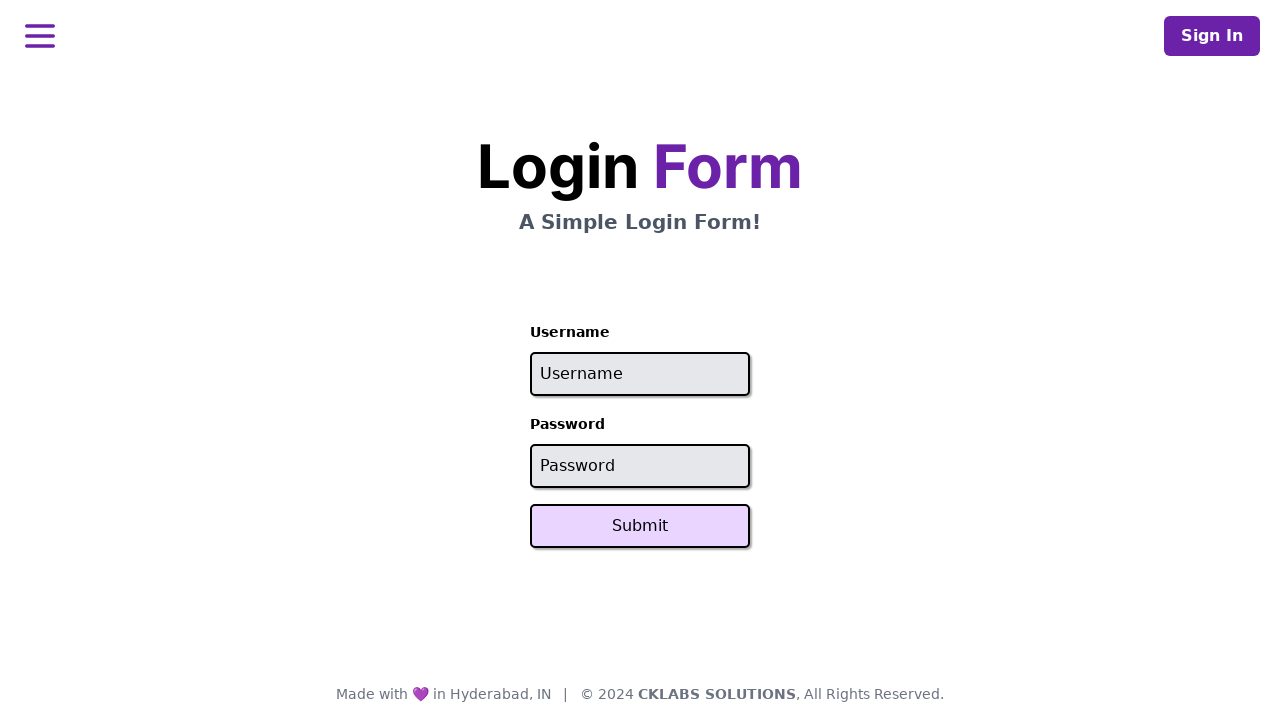

Navigated to login form page
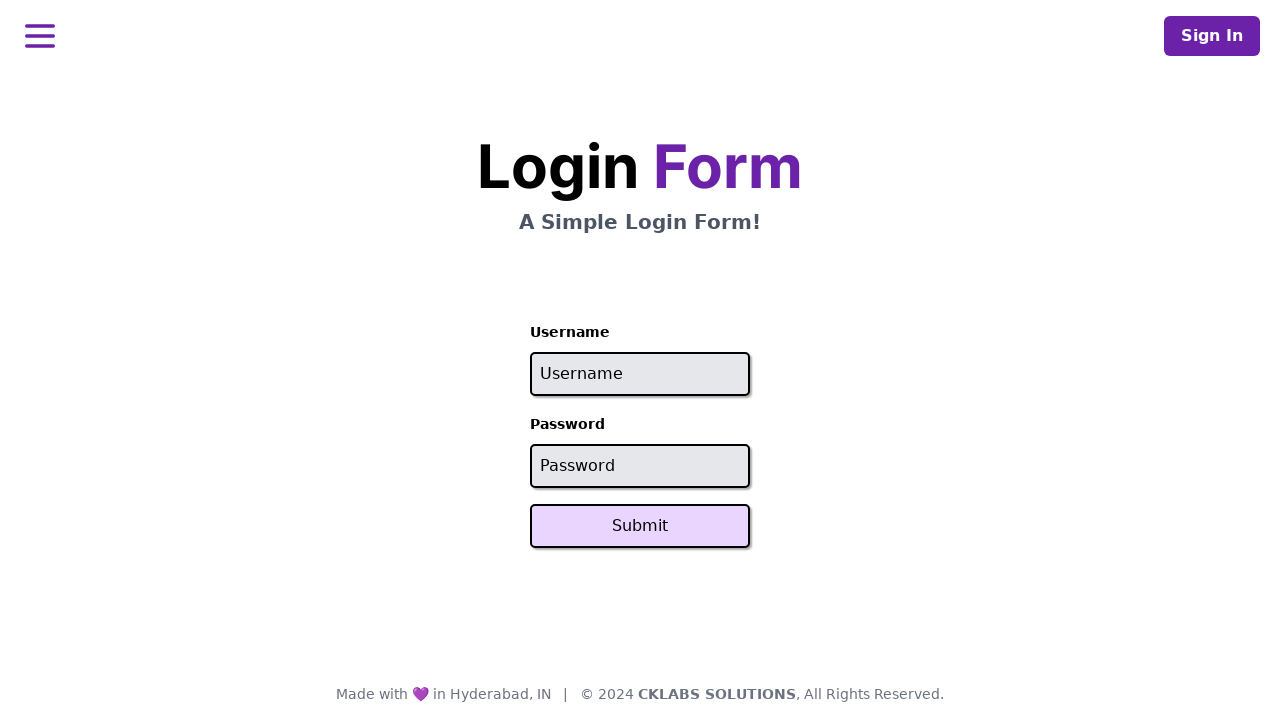

Verified page title is 'Selenium: Login Form'
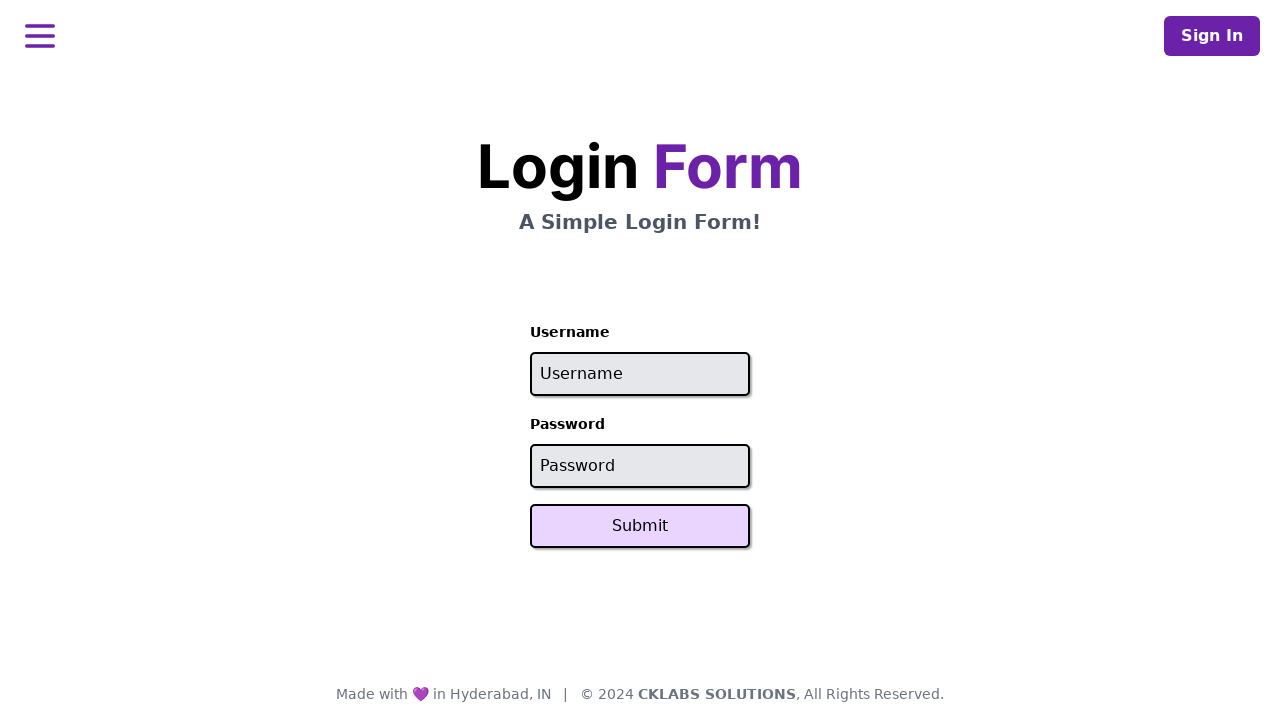

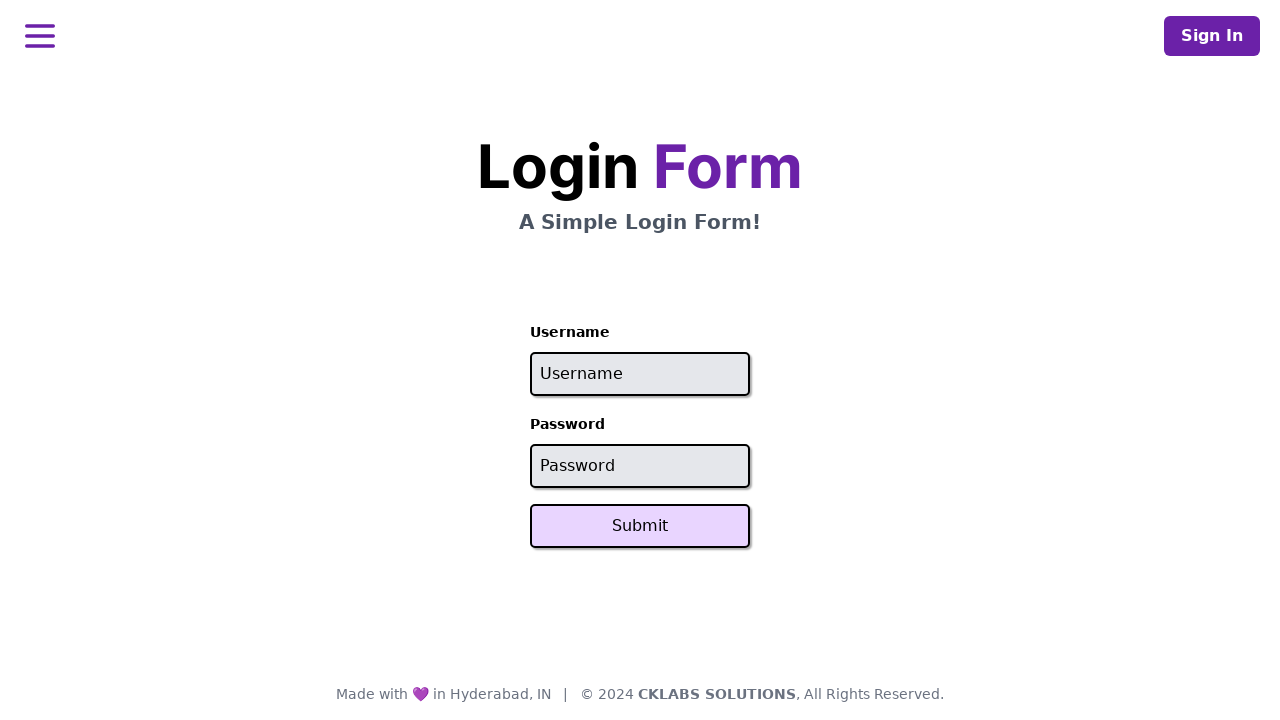